Tests registration form with invalid email format and verifies email validation error messages

Starting URL: https://alada.vn/tai-khoan/dang-ky.html

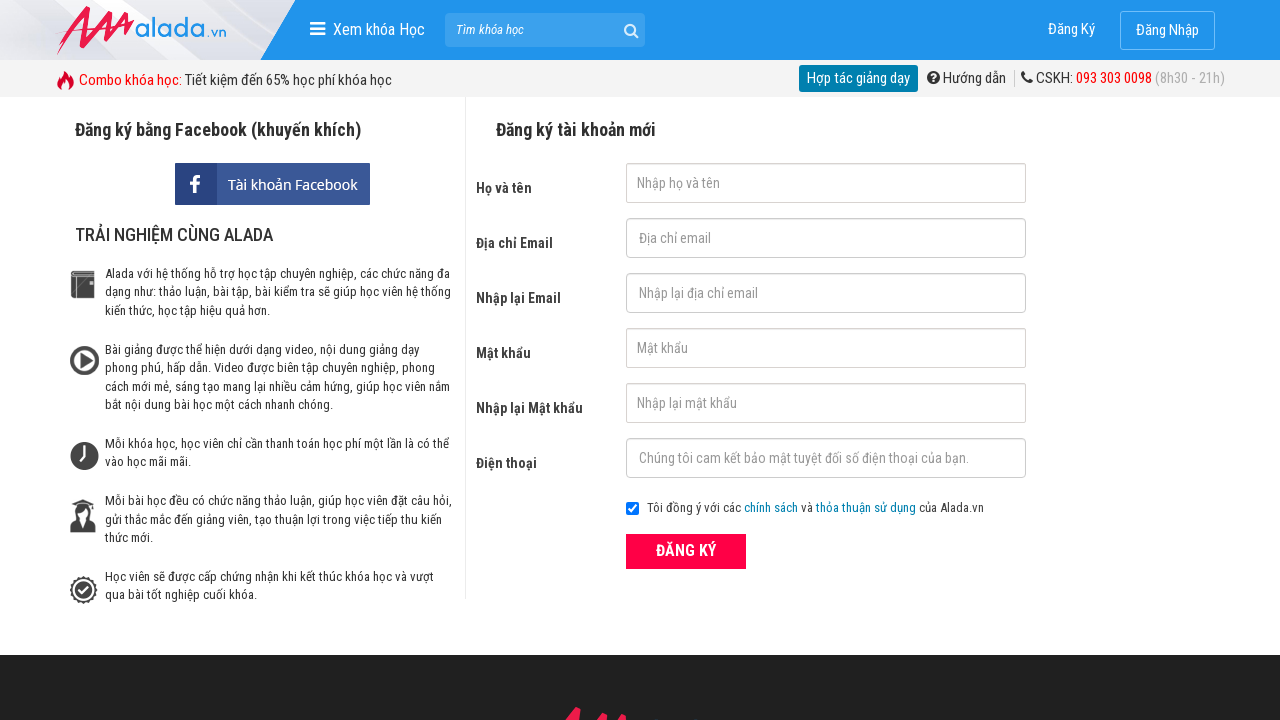

Filled first name field with 'Donald Trump' on input[name='txtFirstname']
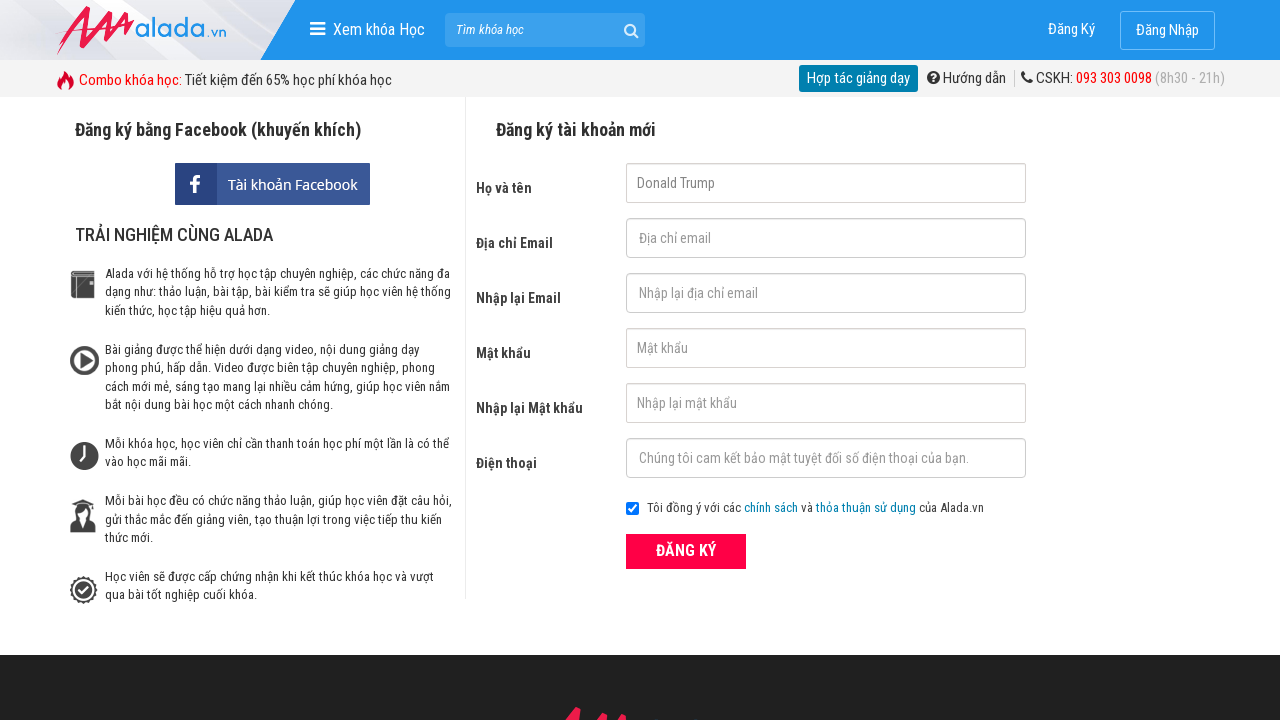

Filled email field with invalid email format '123@123..123' on input[name='txtEmail']
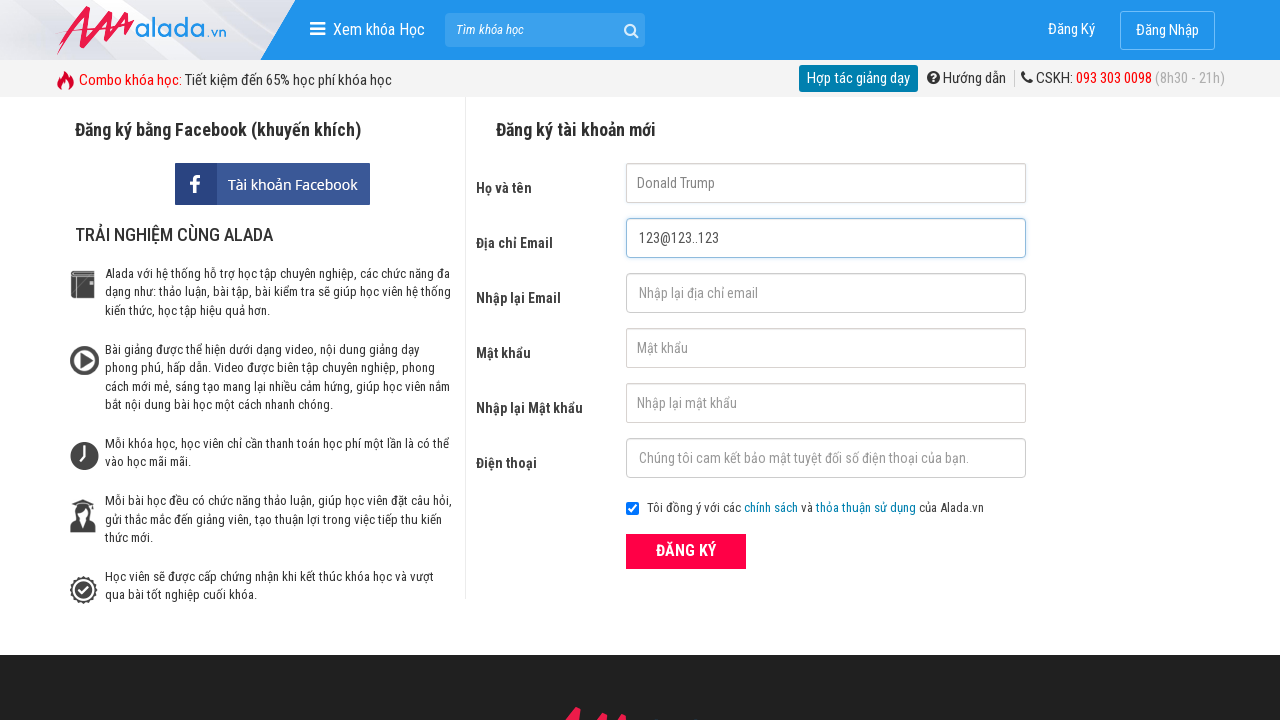

Filled confirm email field with invalid email format '123@123..123' on input[name='txtCEmail']
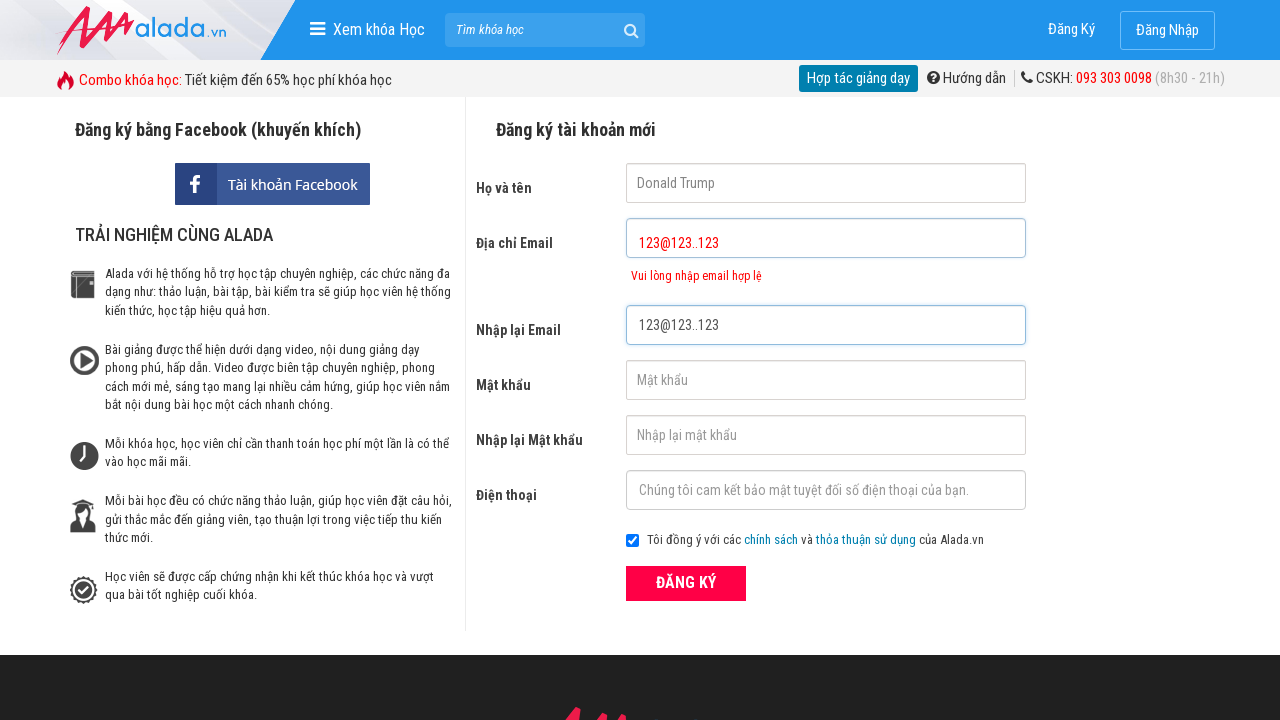

Filled password field with '1234567' on input[name='txtPassword']
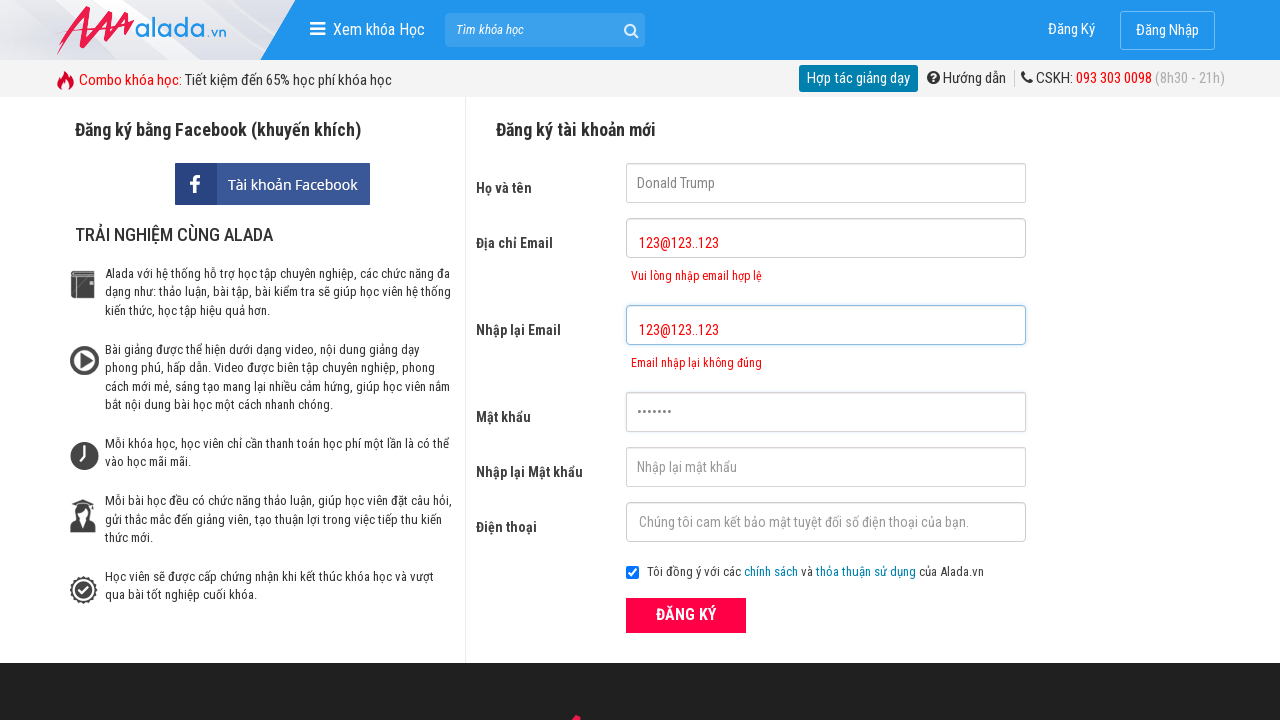

Filled confirm password field with '1234567' on input[name='txtCPassword']
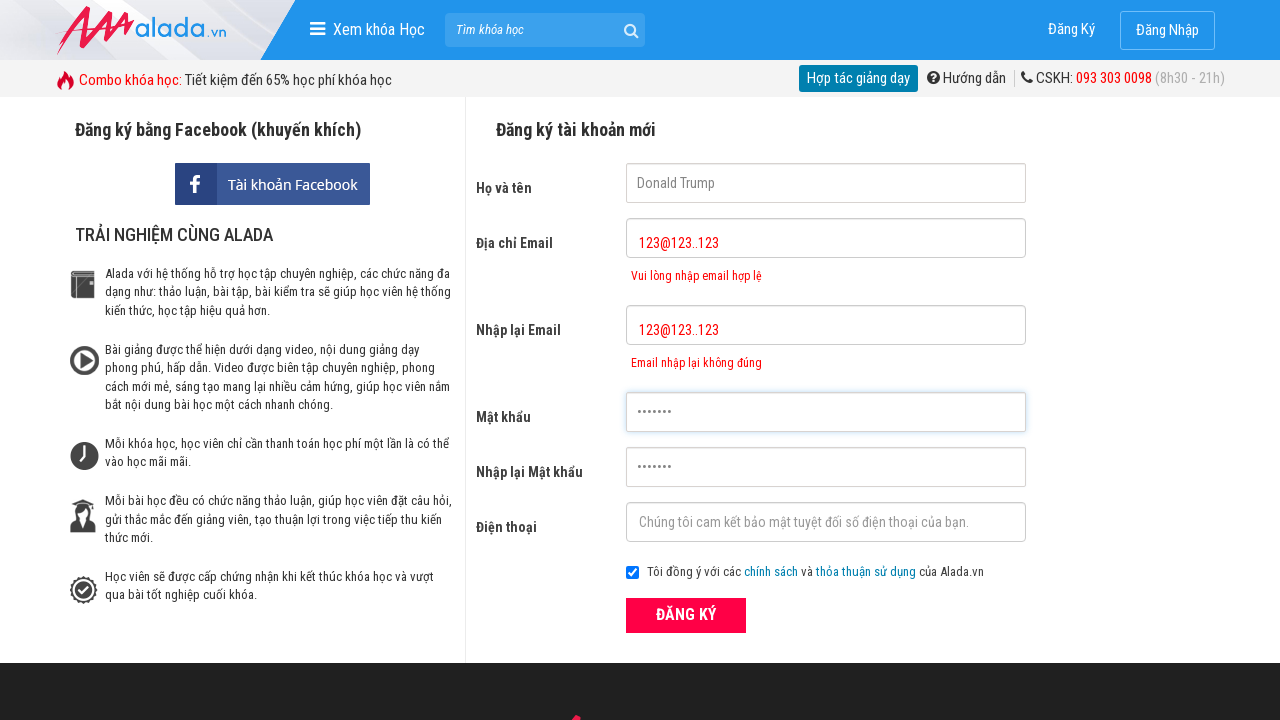

Filled phone field with '0974729124' on input[name='txtPhone']
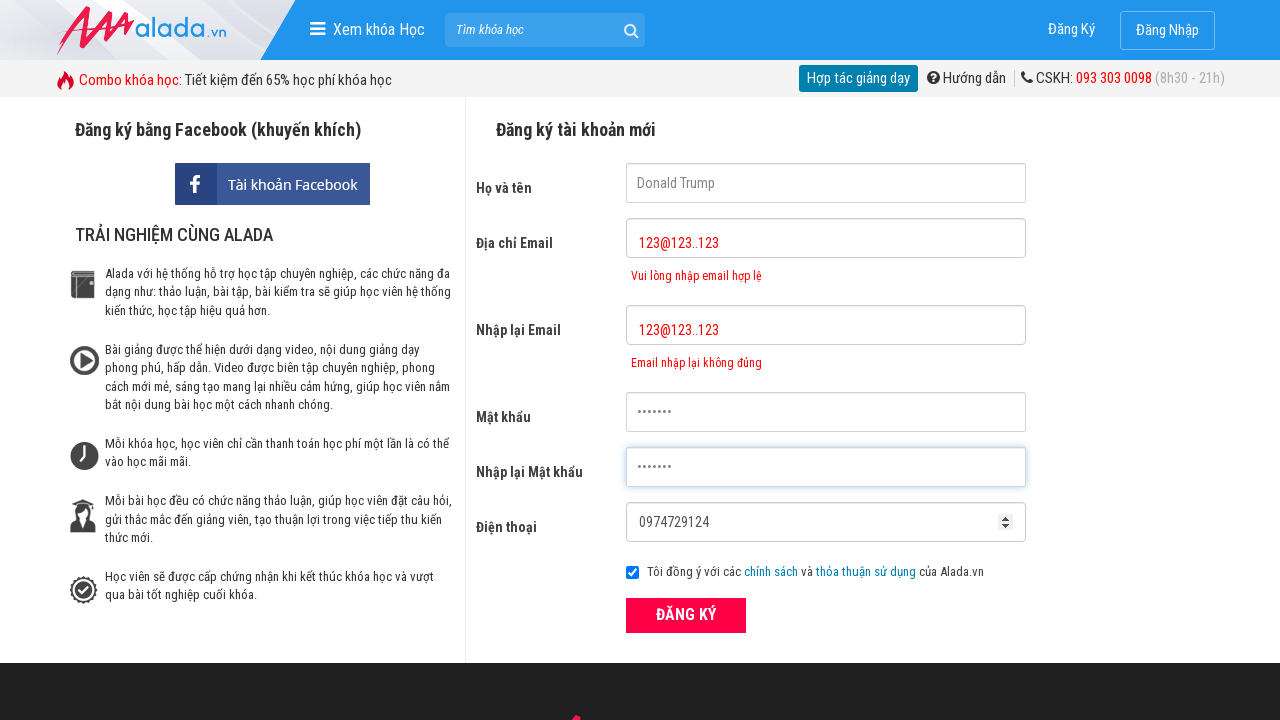

Clicked register button to submit form with invalid email at (686, 615) on xpath=//form[@id='frmLogin']//button[text()='ĐĂNG KÝ']
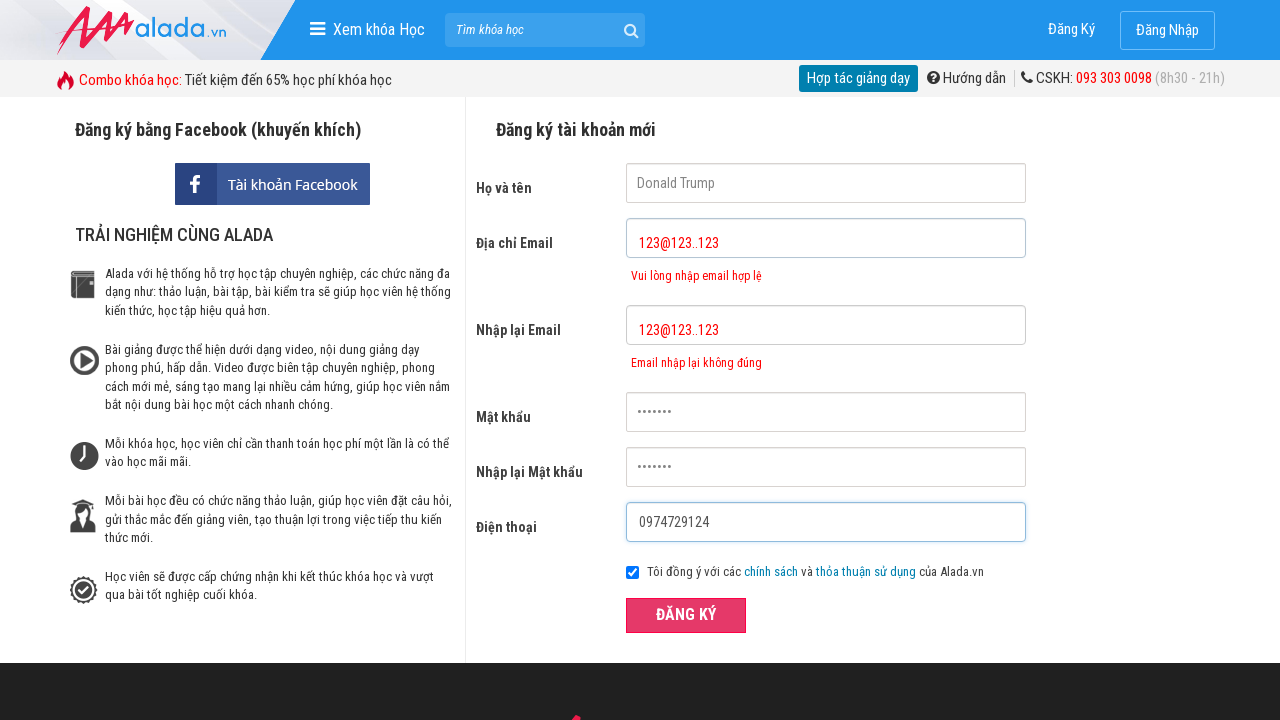

Email validation error message appeared
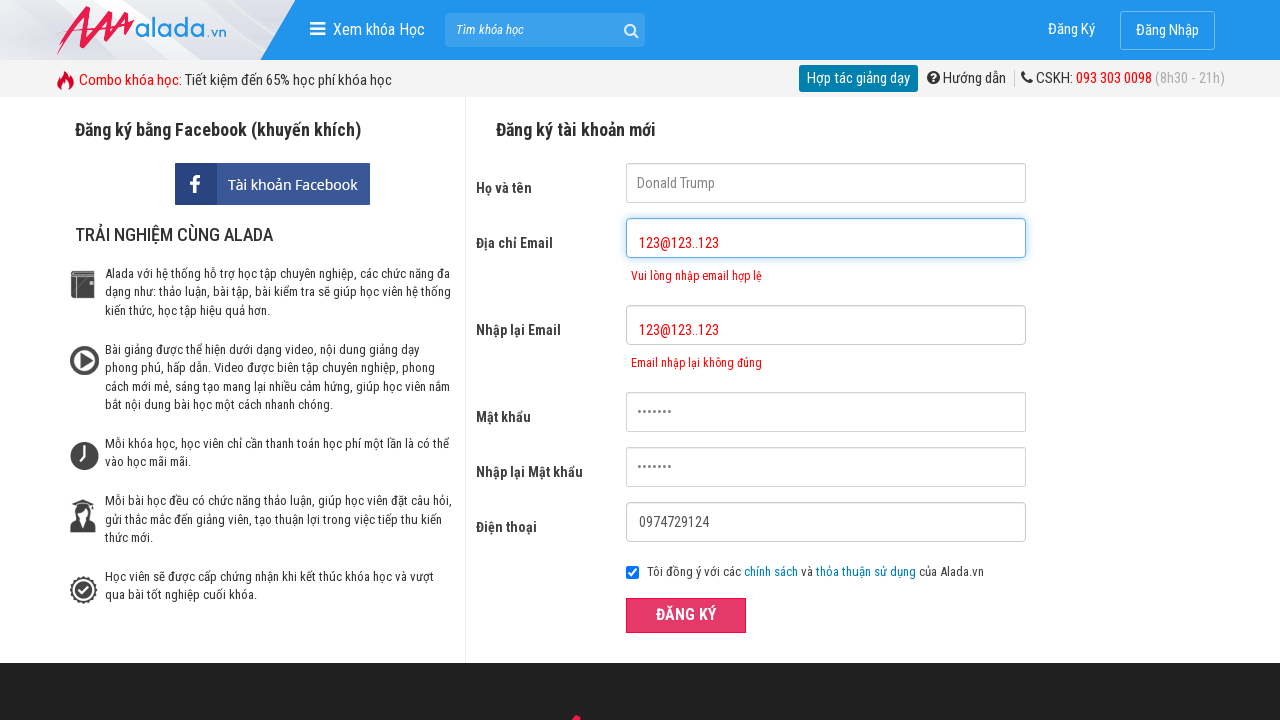

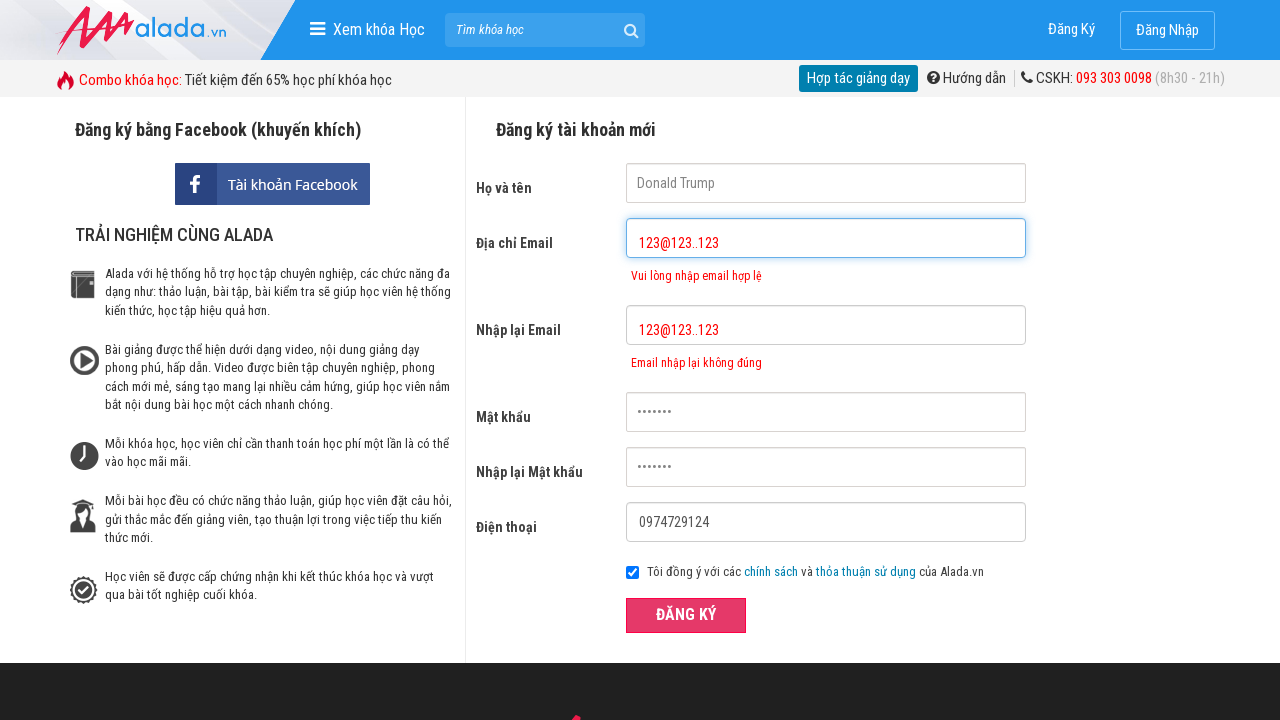